Tests that entered text is trimmed when editing a todo item

Starting URL: https://demo.playwright.dev/todomvc

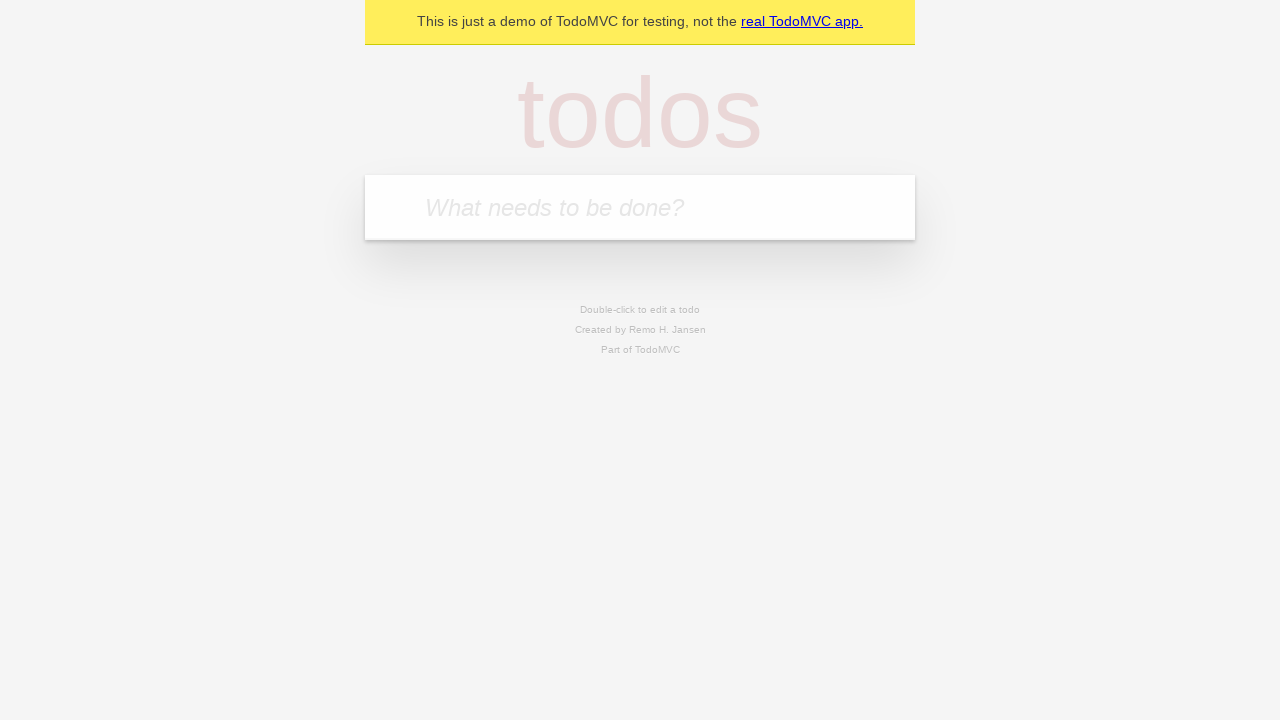

Filled todo input with 'Book doctor appointment' on internal:attr=[placeholder="What needs to be done?"i]
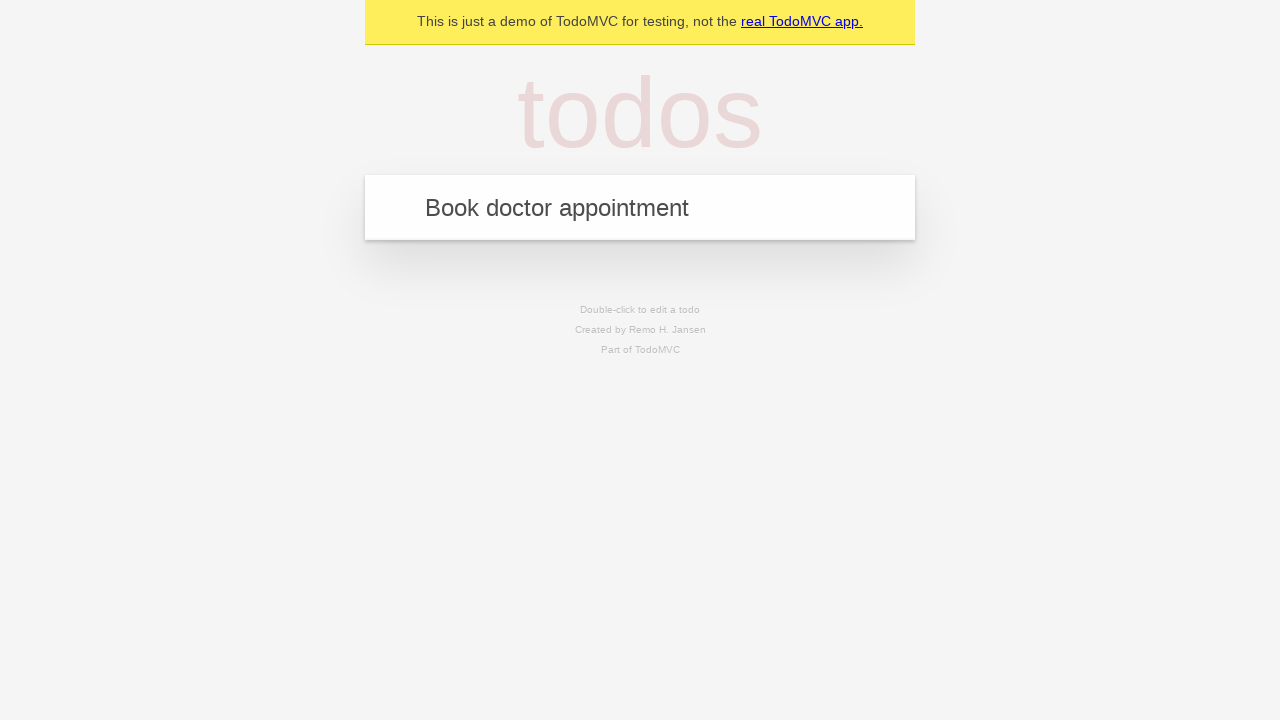

Pressed Enter to create first todo on internal:attr=[placeholder="What needs to be done?"i]
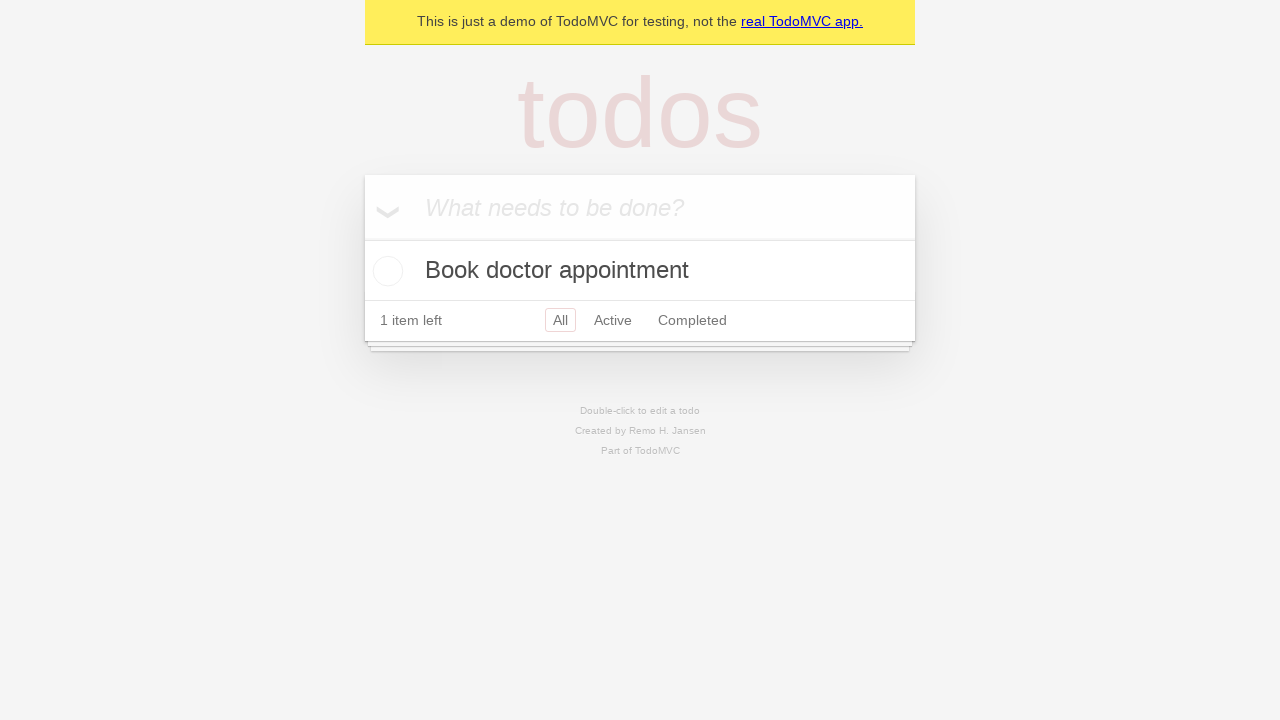

Filled todo input with 'Buy birthday gift for Mom' on internal:attr=[placeholder="What needs to be done?"i]
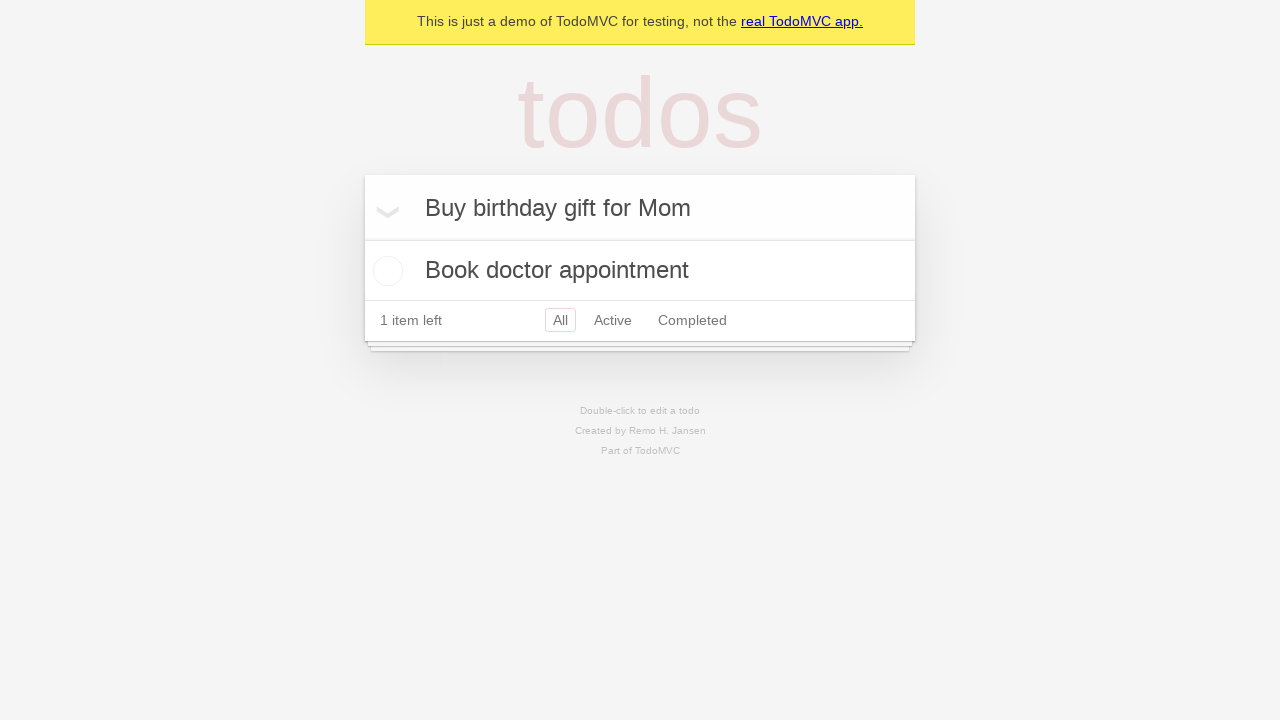

Pressed Enter to create second todo on internal:attr=[placeholder="What needs to be done?"i]
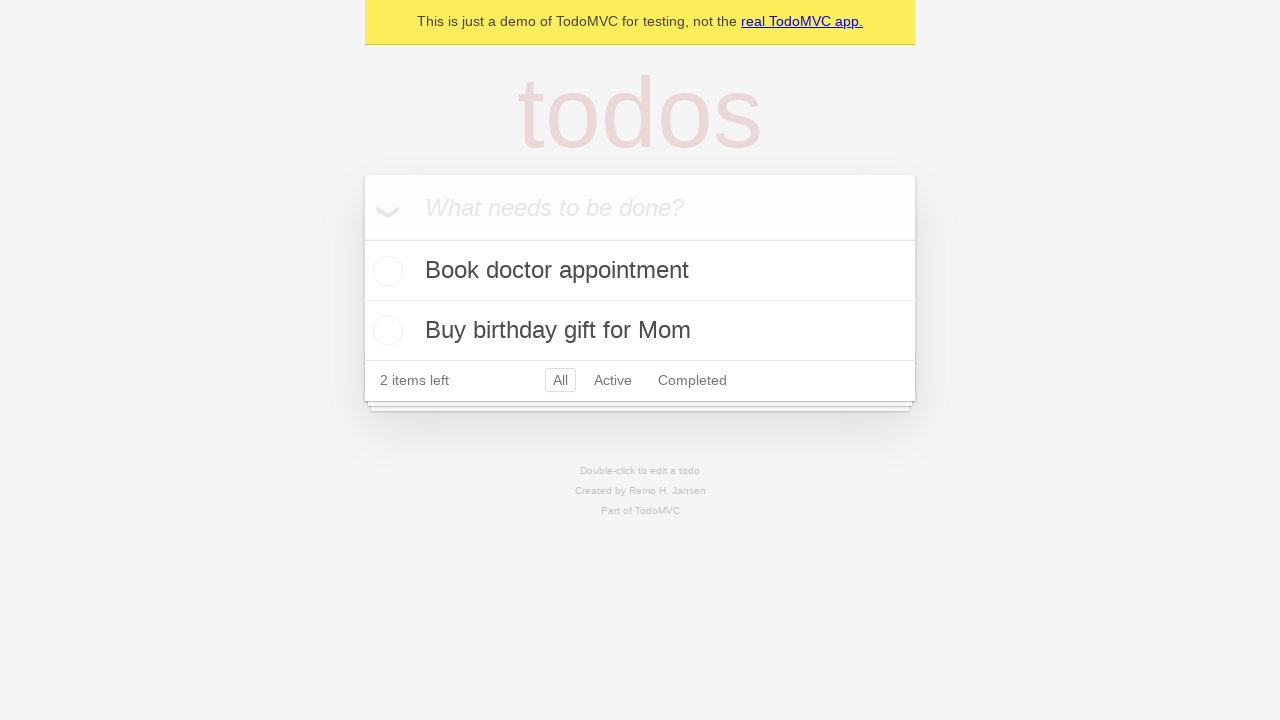

Filled todo input with 'Find place for vacation' on internal:attr=[placeholder="What needs to be done?"i]
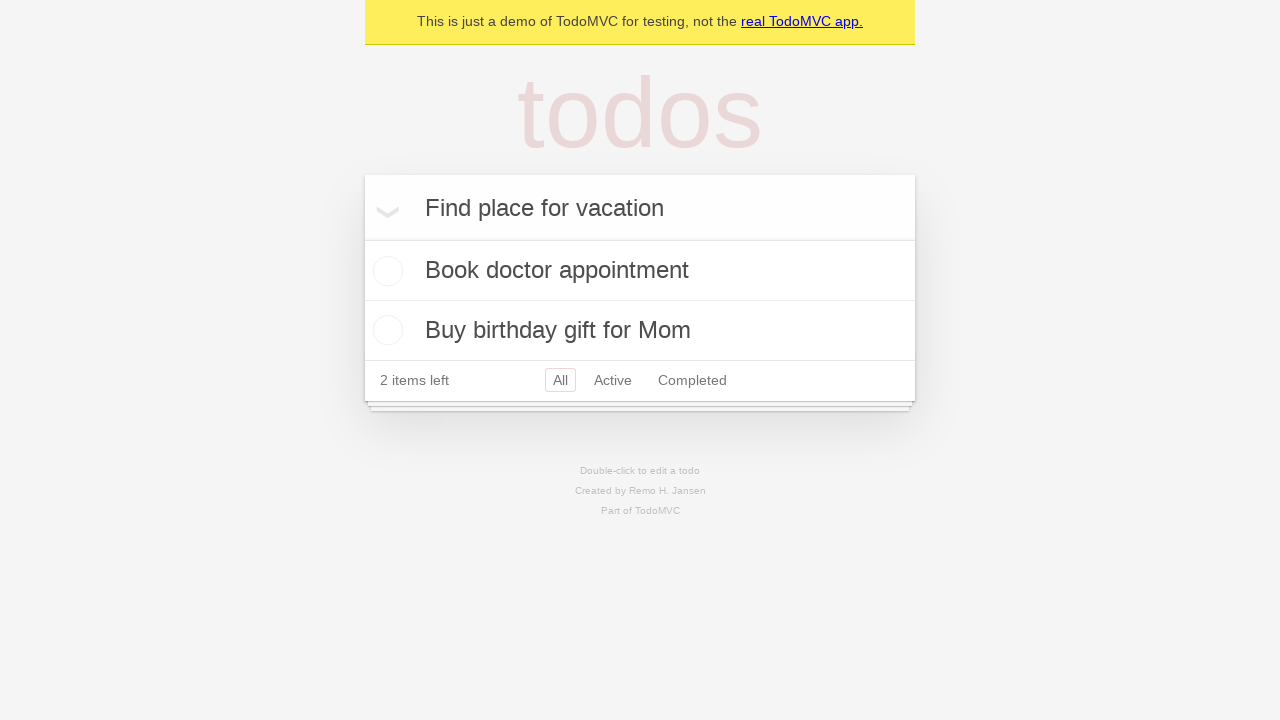

Pressed Enter to create third todo on internal:attr=[placeholder="What needs to be done?"i]
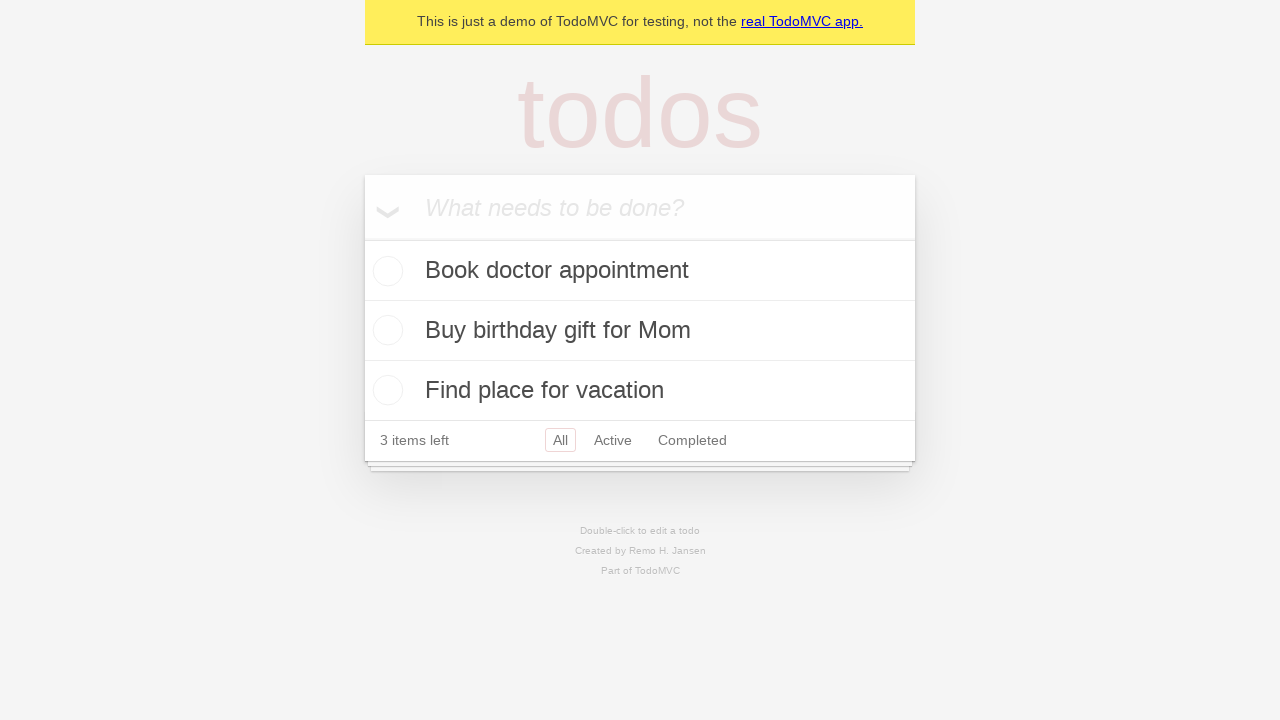

Double-clicked on second todo item to enter edit mode at (640, 331) on internal:testid=[data-testid="todo-item"s] >> nth=1
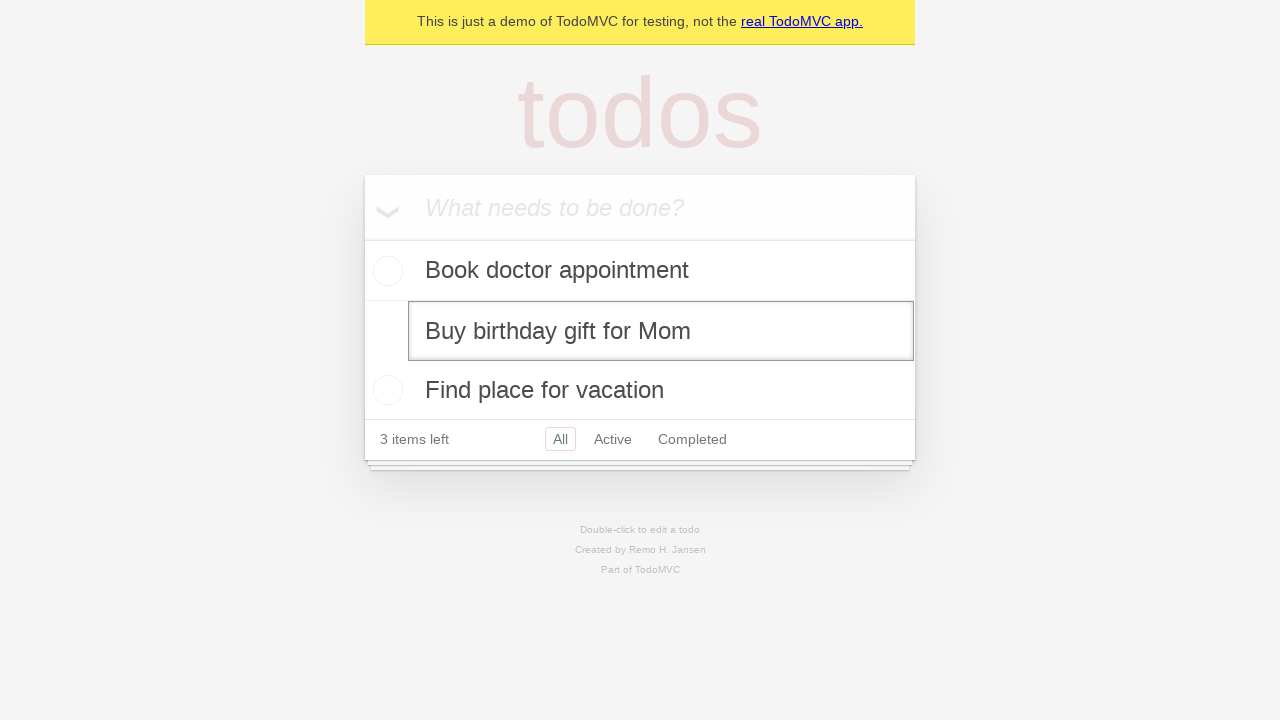

Filled edit box with '    buy some sausages    ' (with leading and trailing spaces) on internal:testid=[data-testid="todo-item"s] >> nth=1 >> internal:role=textbox[nam
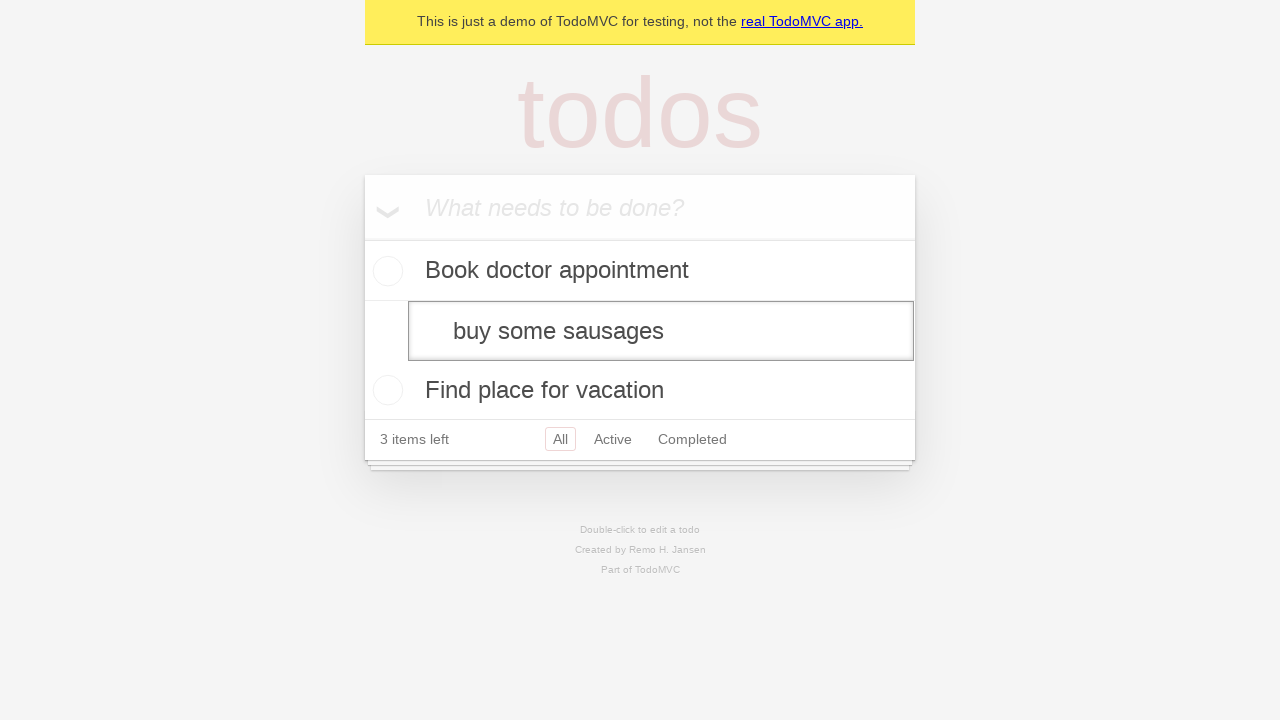

Pressed Enter to save edited todo (should be trimmed to 'buy some sausages') on internal:testid=[data-testid="todo-item"s] >> nth=1 >> internal:role=textbox[nam
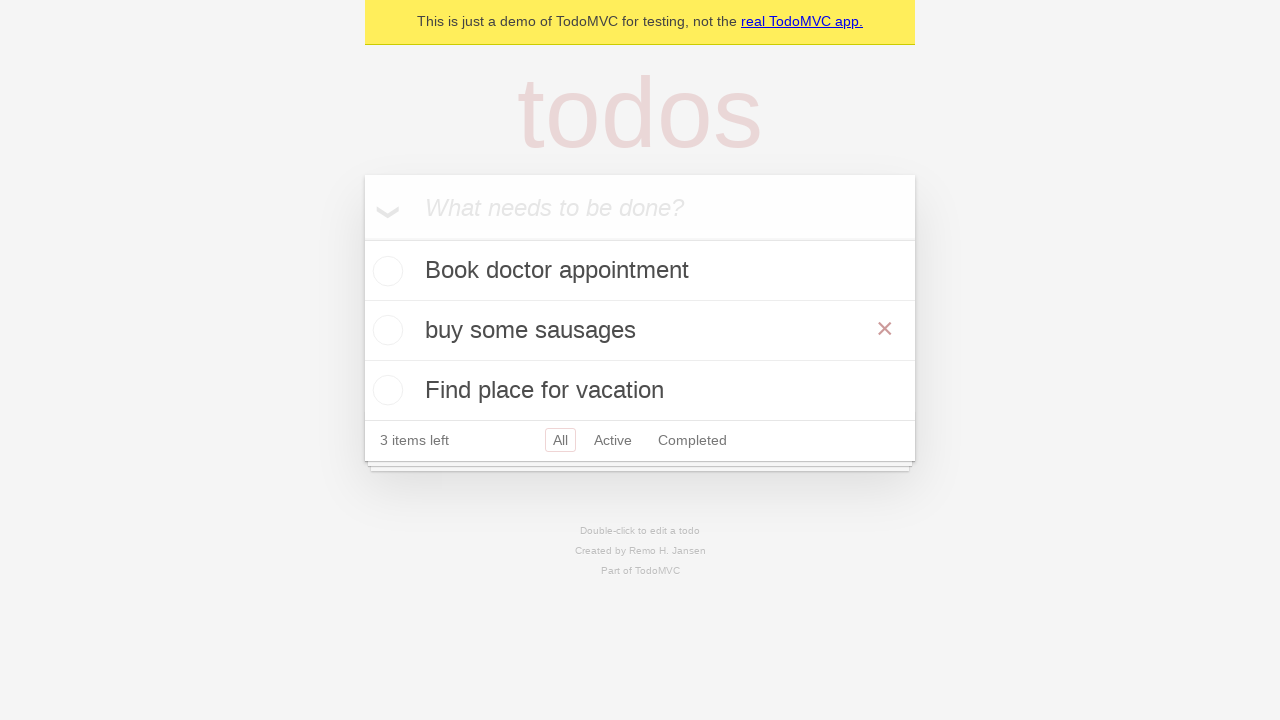

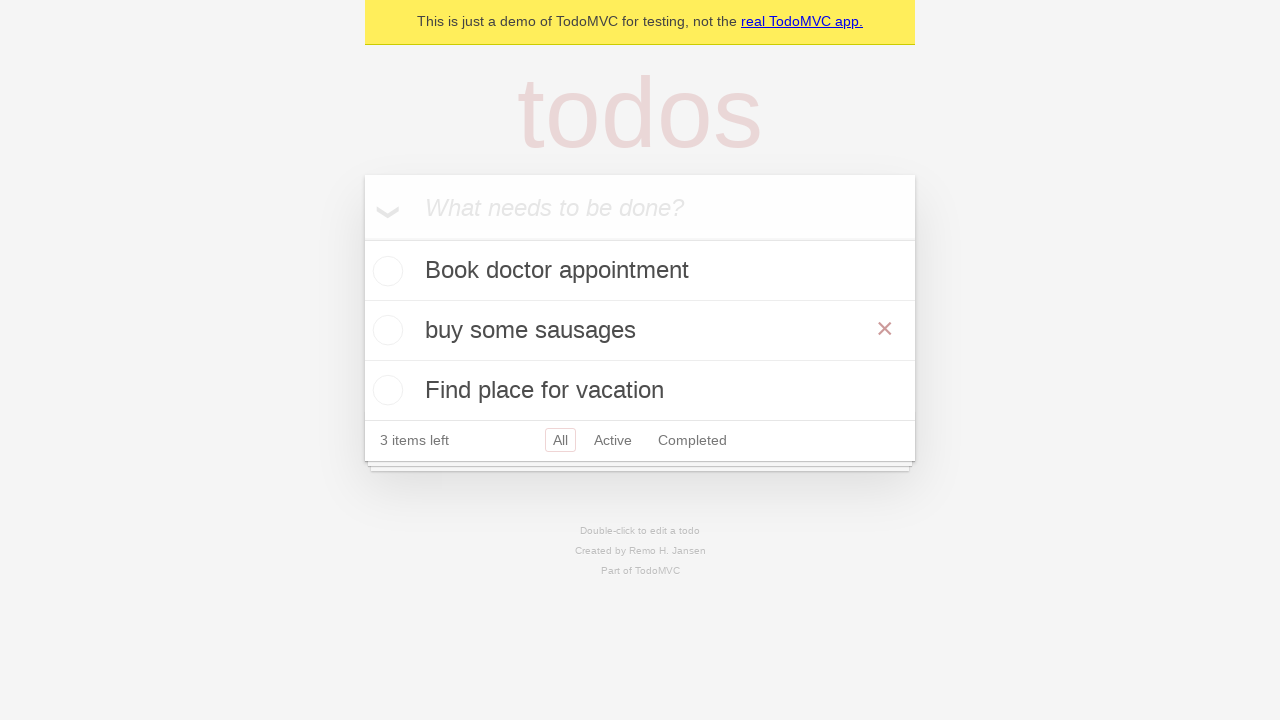